Tests form interaction using JavaScript execution to fill name field, select radio button and checkbox, then handles a confirmation alert

Starting URL: https://testautomationpractice.blogspot.com/

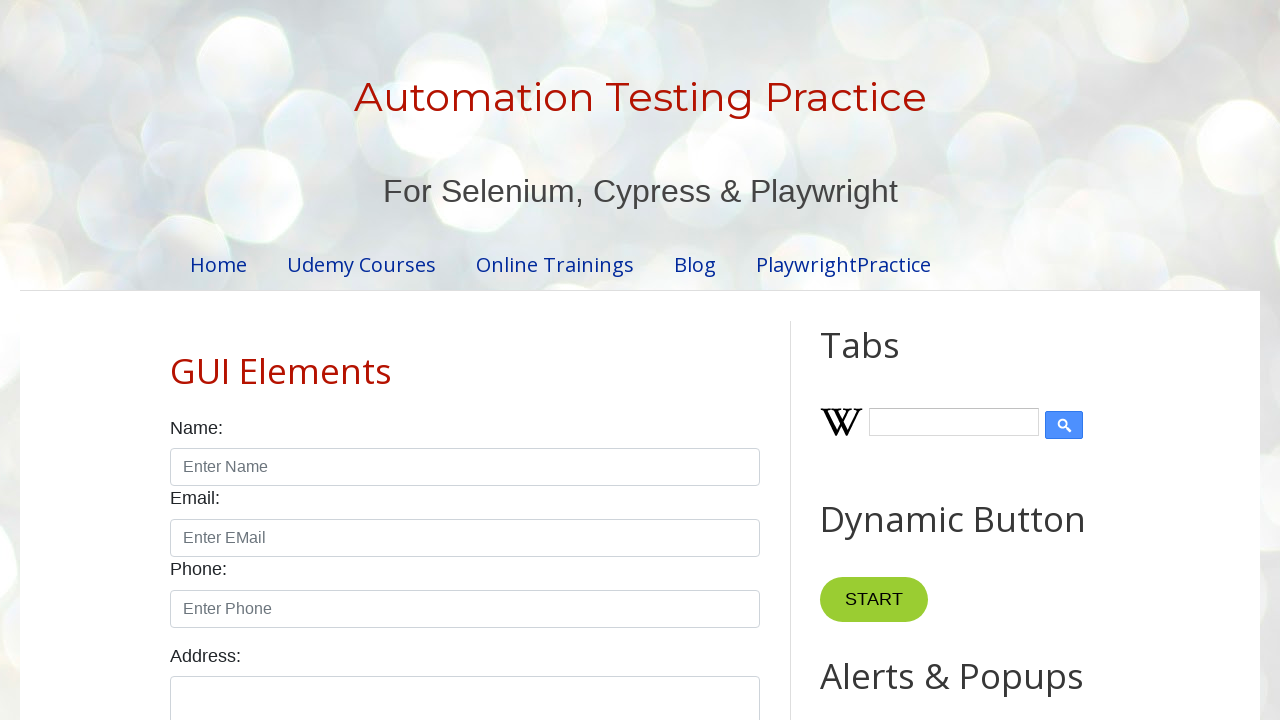

Navigated to test automation practice website
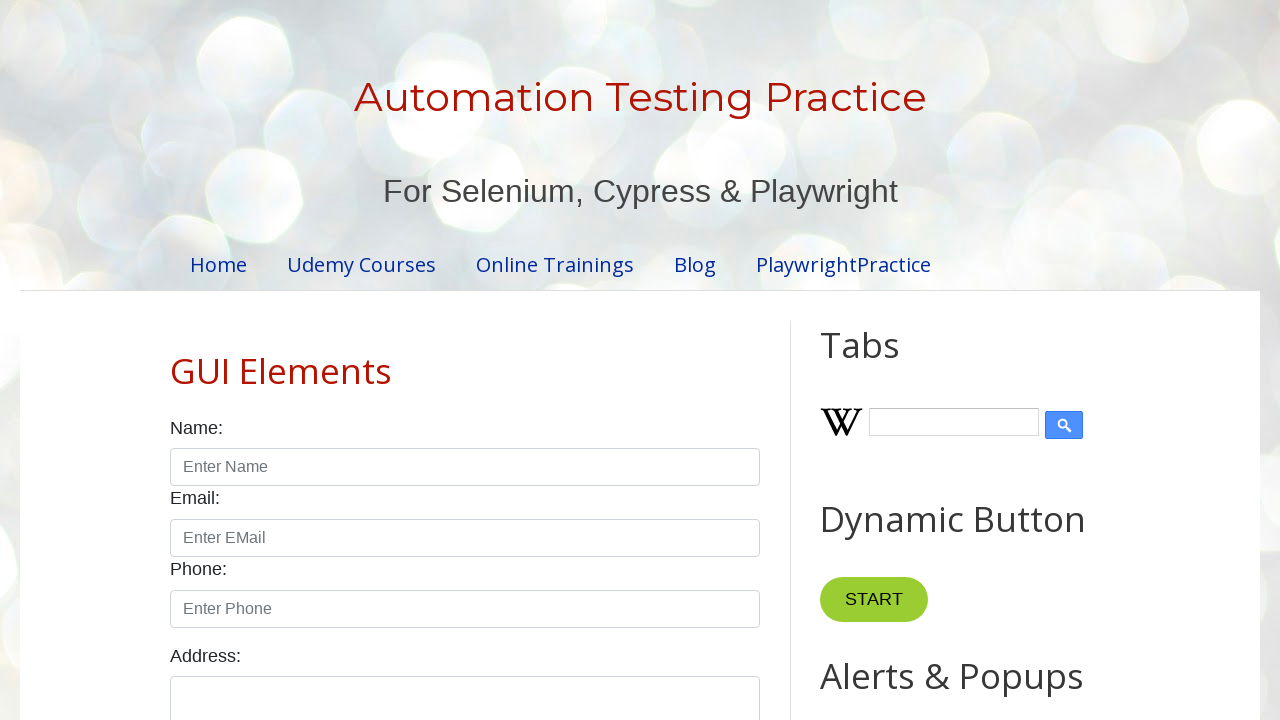

Filled name field with 'testuser' using JavaScript execution
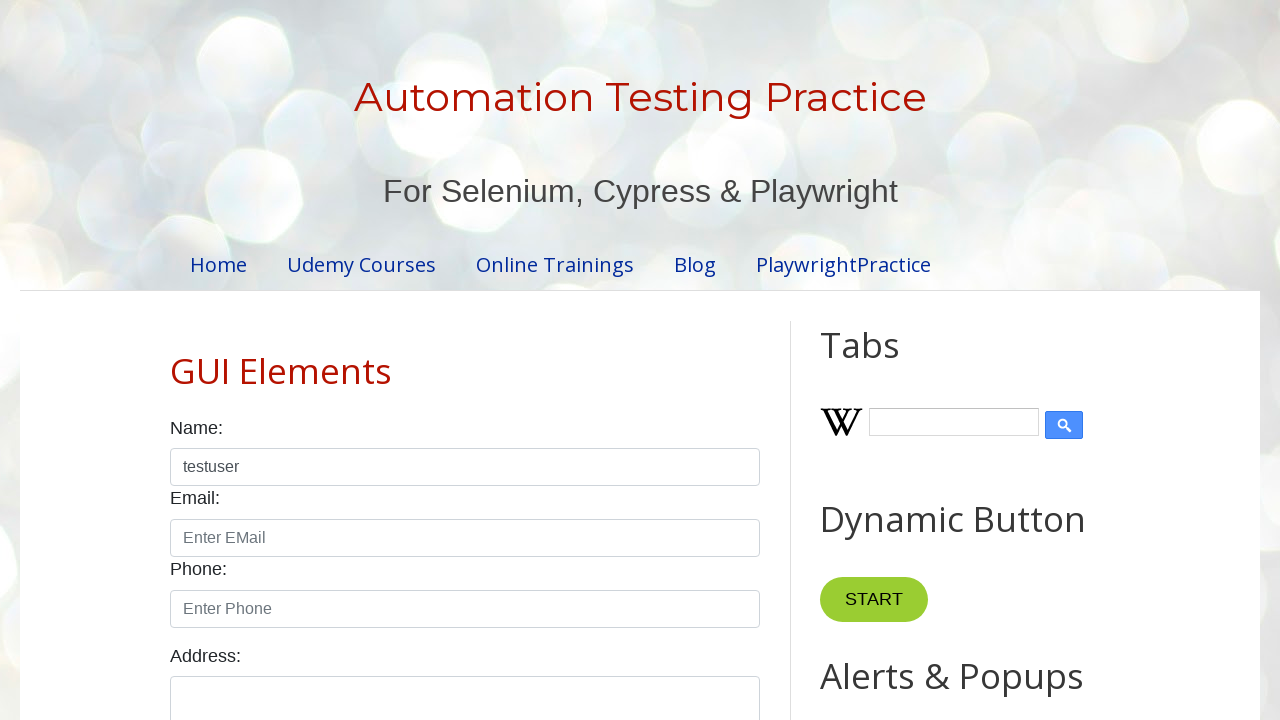

Selected male radio button at (176, 360) on #male
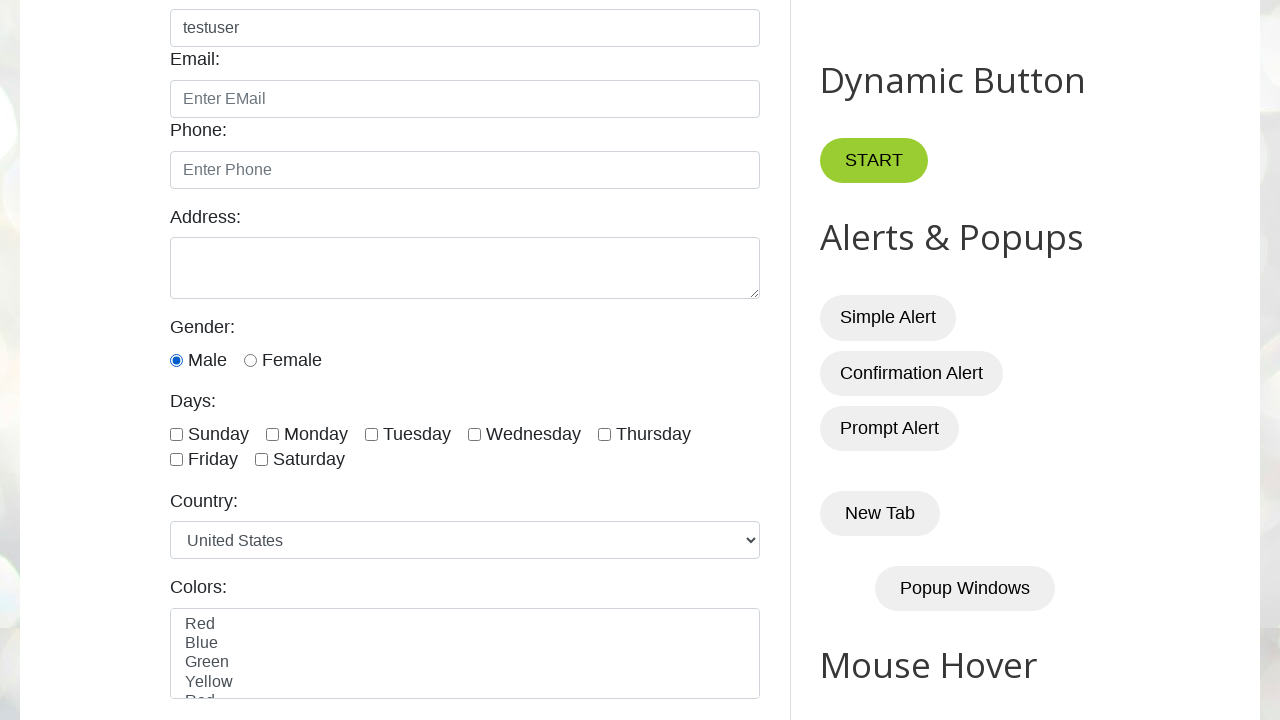

Selected Sunday checkbox at (176, 434) on #sunday
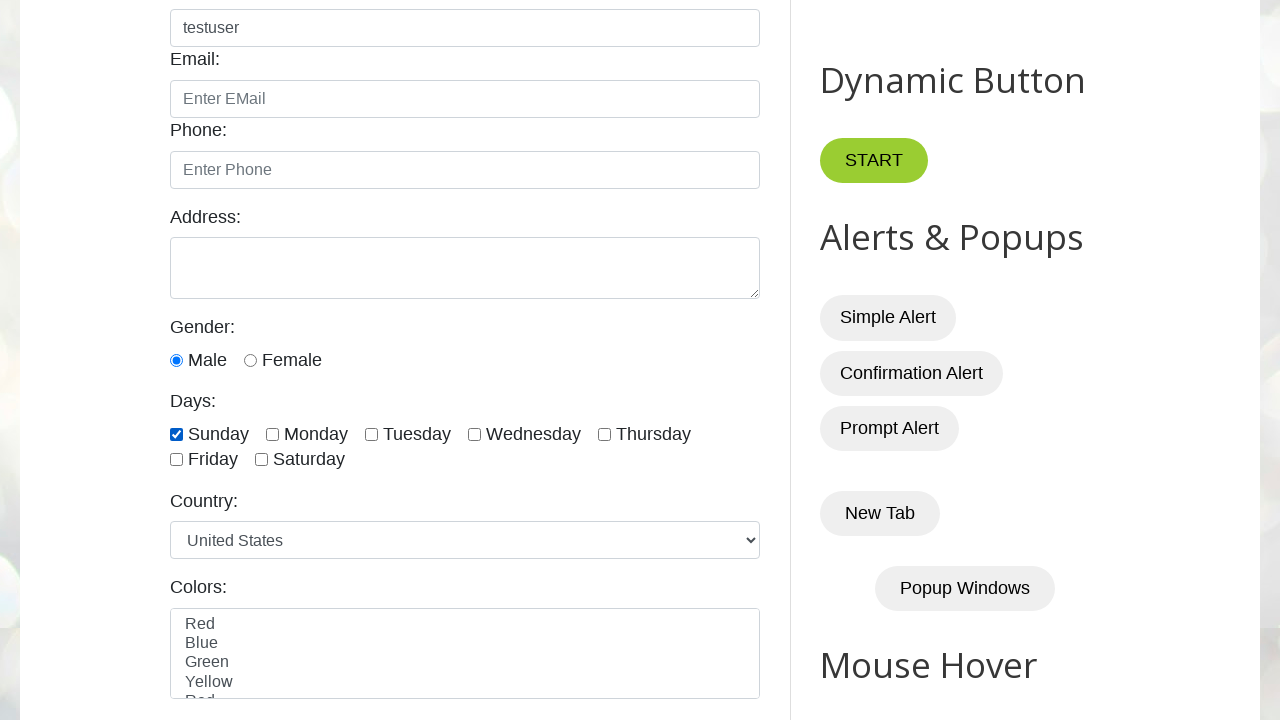

Set up dialog handler to accept confirmation alerts
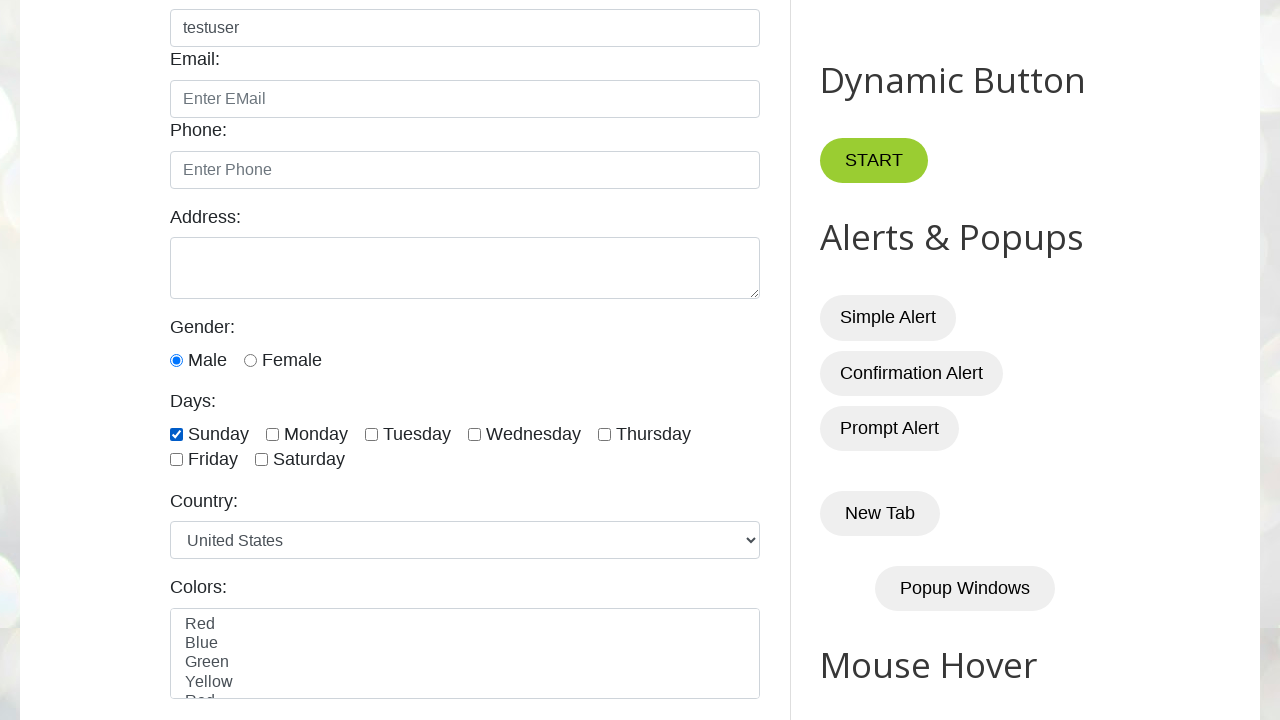

Clicked button to trigger confirmation dialog at (912, 373) on button[onclick='myFunctionConfirm()']
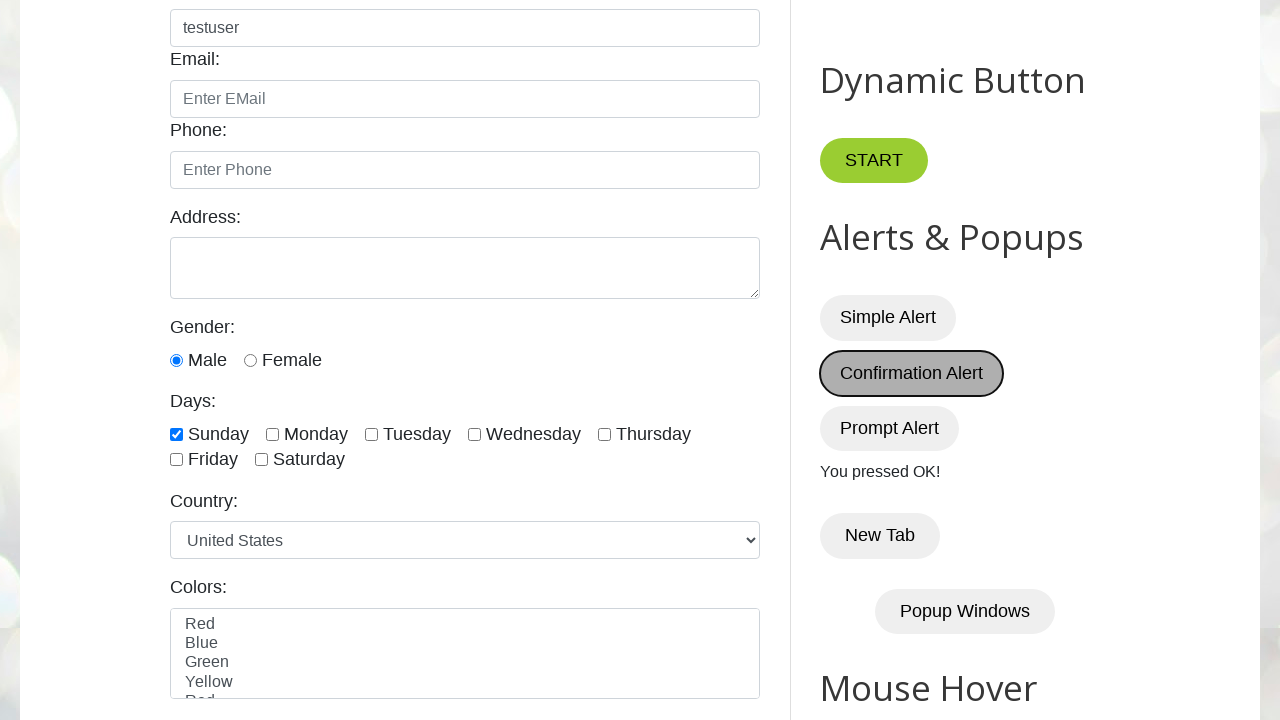

Waited for dialog to be processed
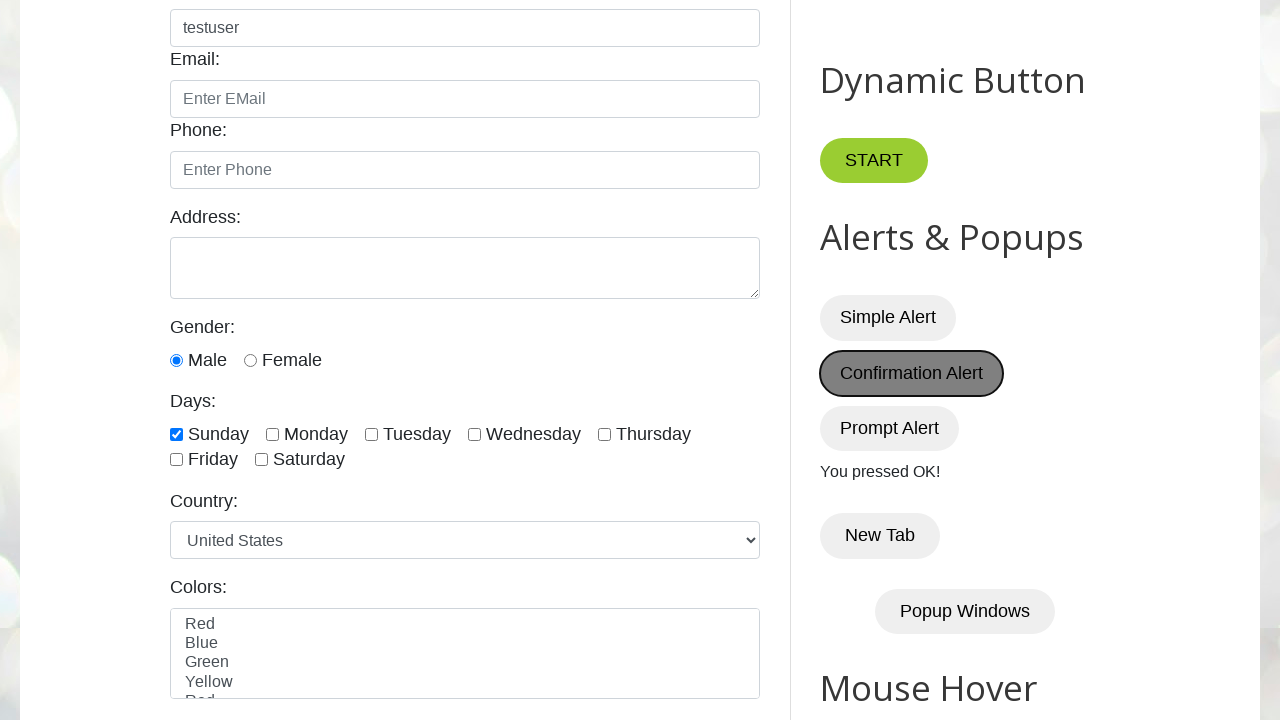

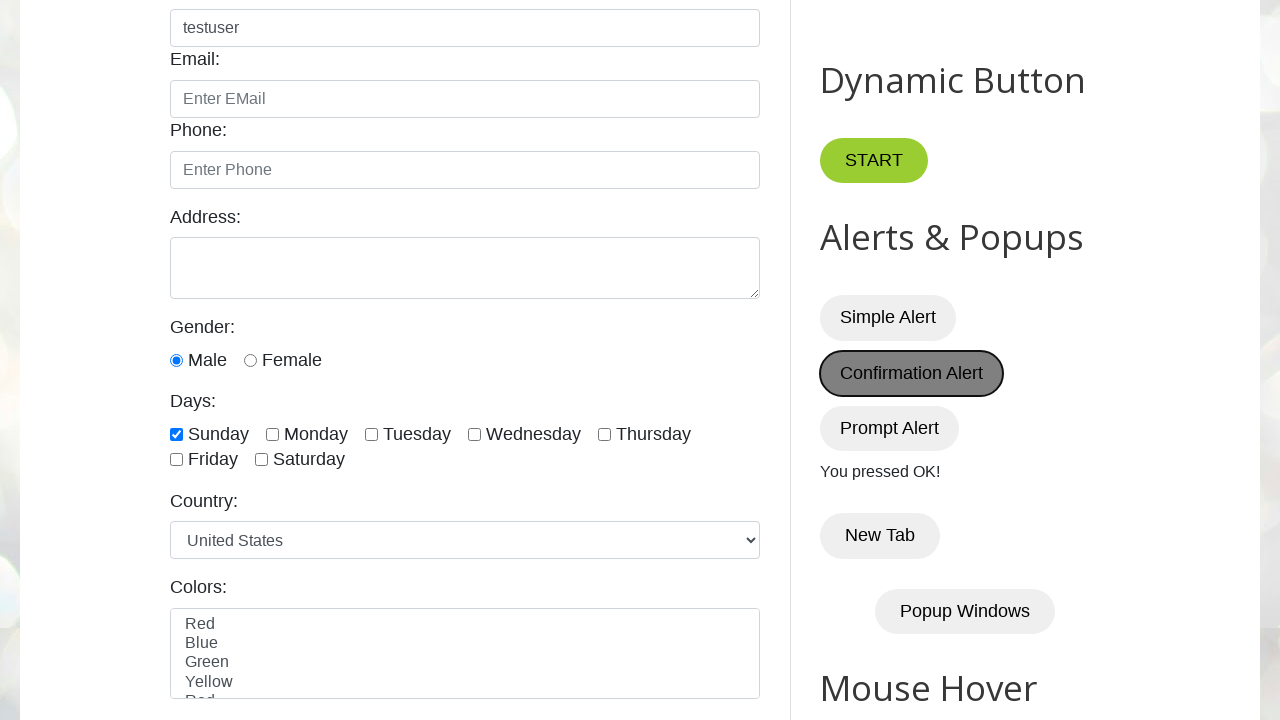